Tests drag and drop functionality by dragging an element to a drop target

Starting URL: https://demoqa.com/droppable

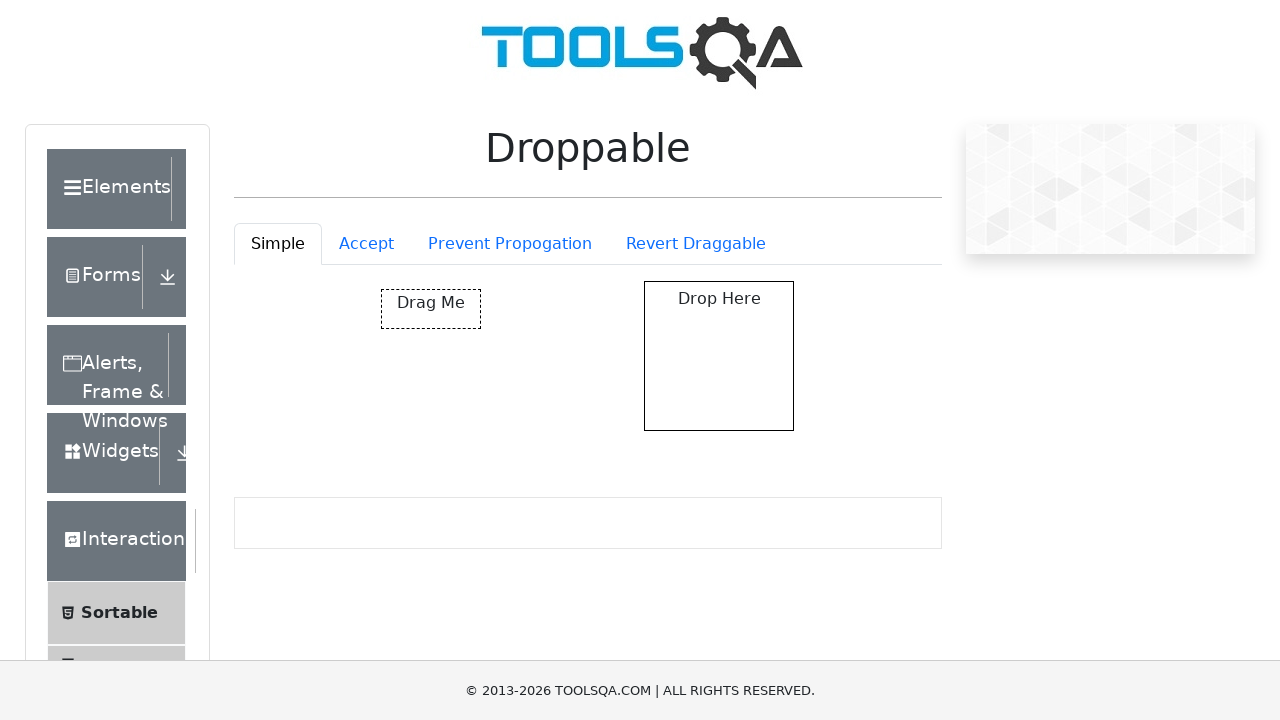

Dragged draggable element to droppable target at (719, 356)
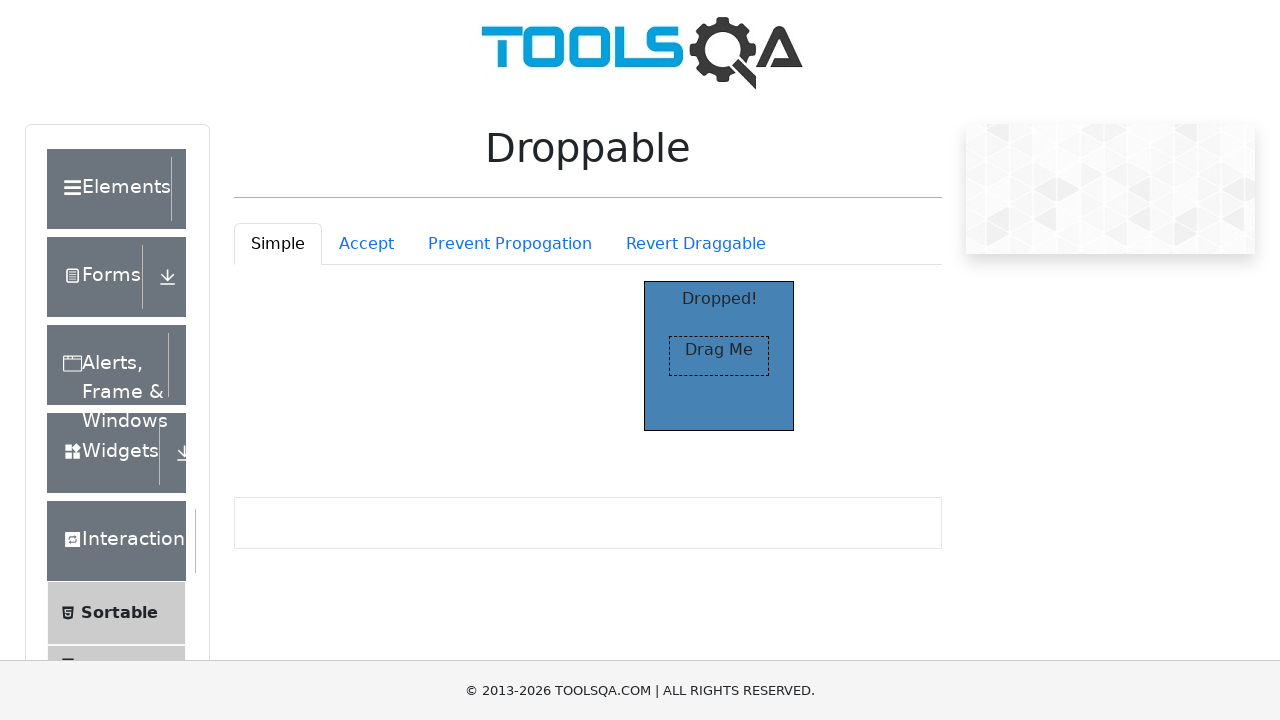

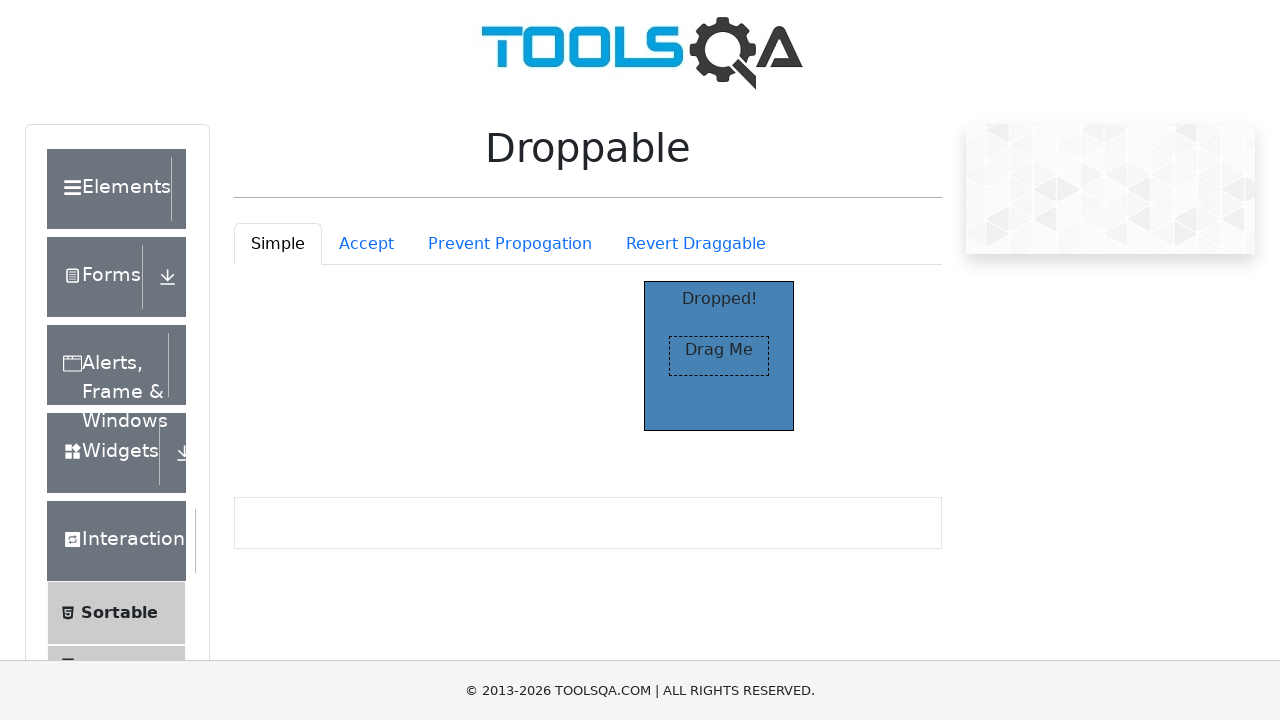